Tests that the swap timezones button correctly exchanges the from and to timezone values

Starting URL: https://timezone-converter.dev.devtools.site

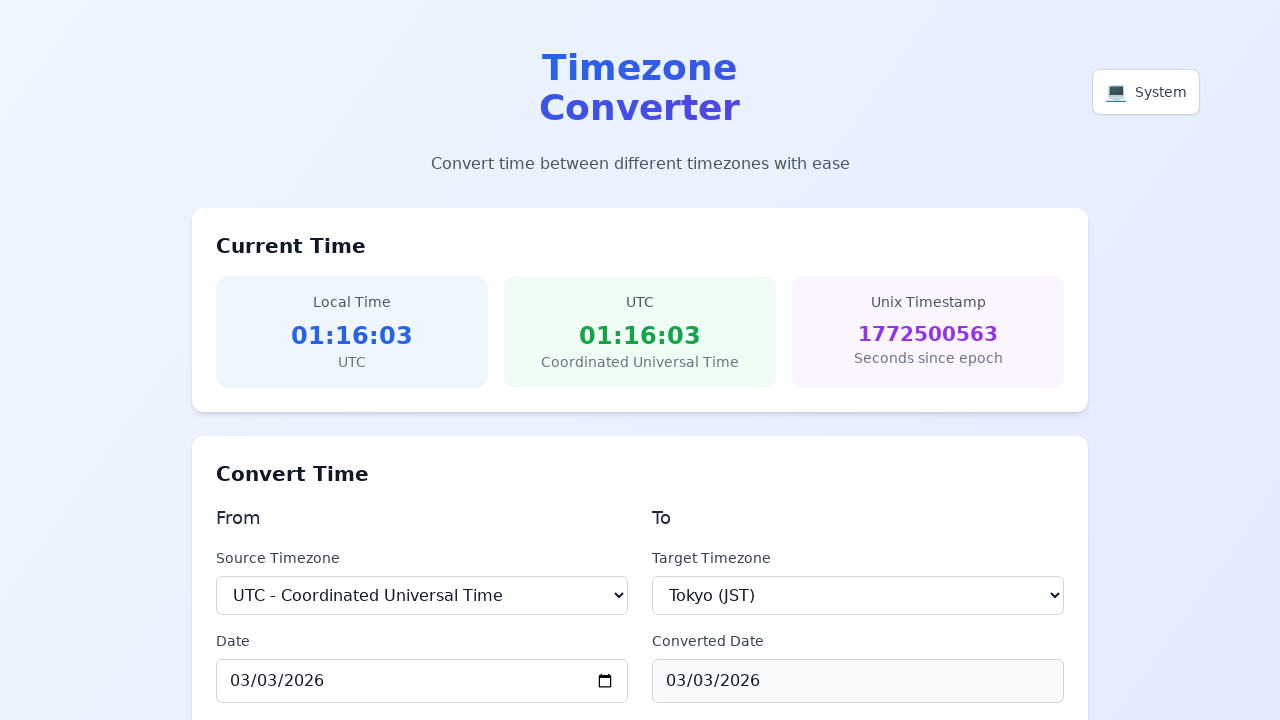

Waited 3 seconds for timezone converter SPA to load
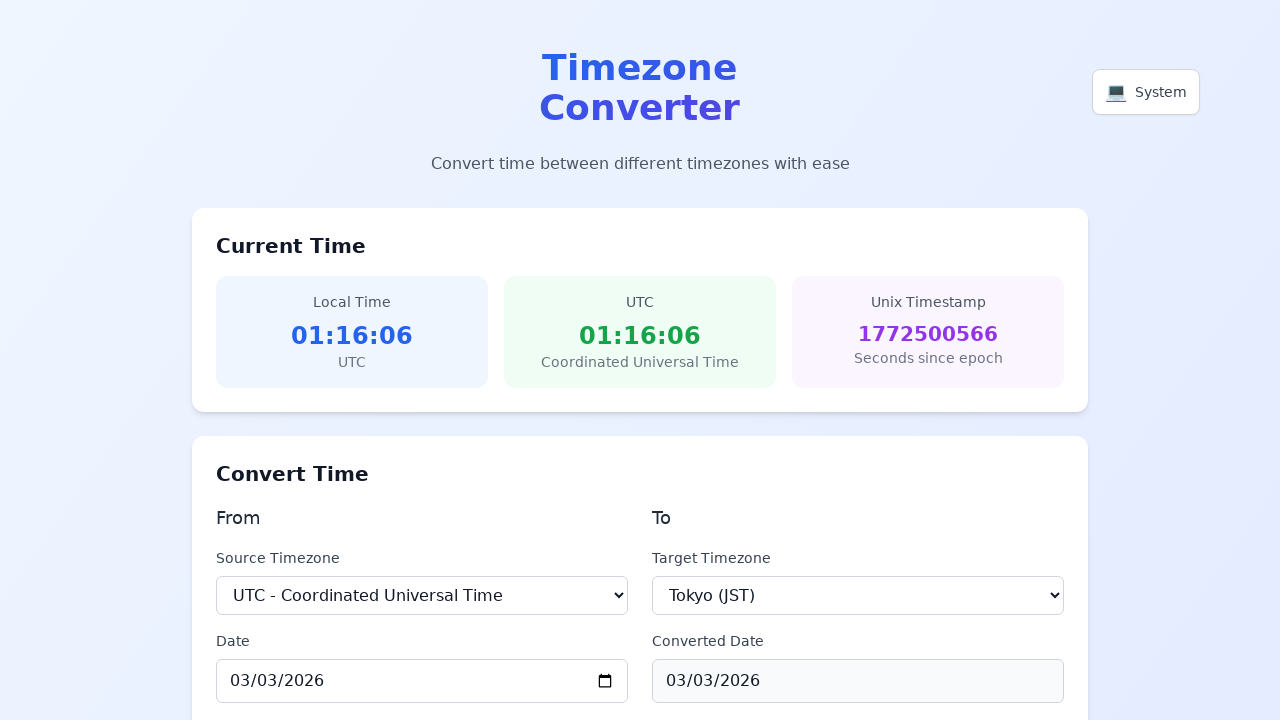

Selected 'UTC' as the from timezone on #from-timezone
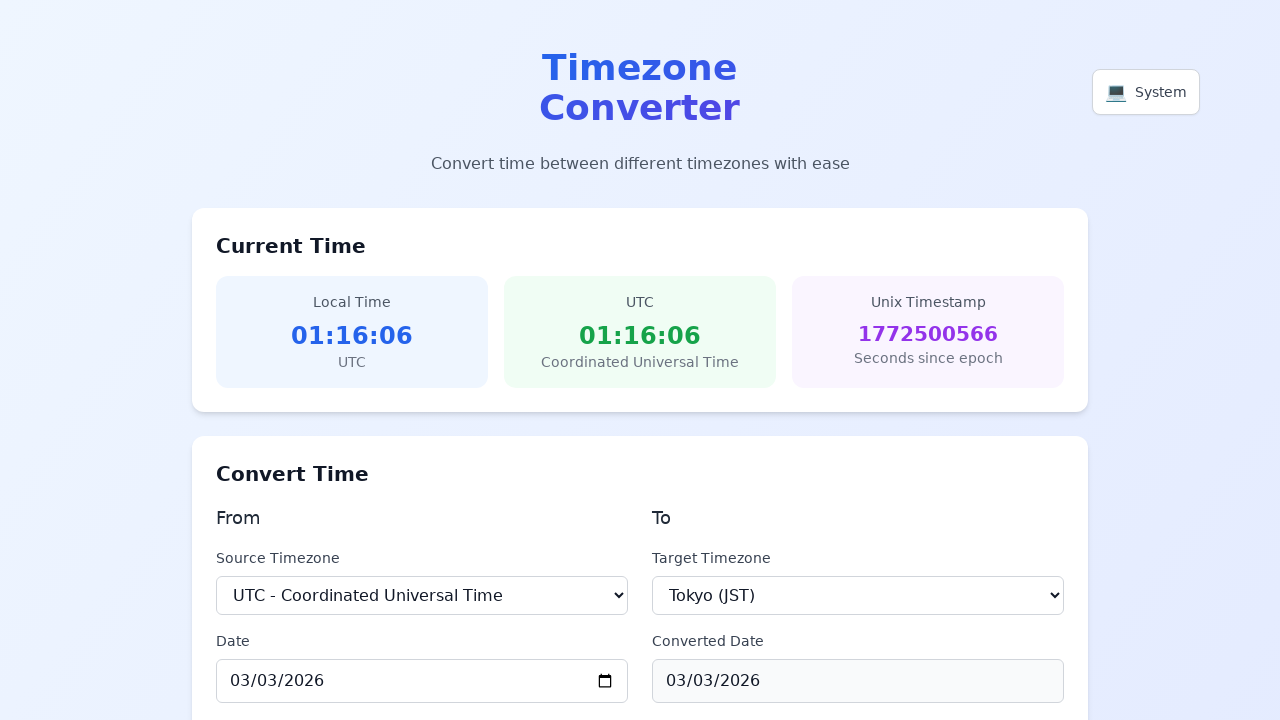

Selected 'Asia/Tokyo' as the to timezone on #to-timezone
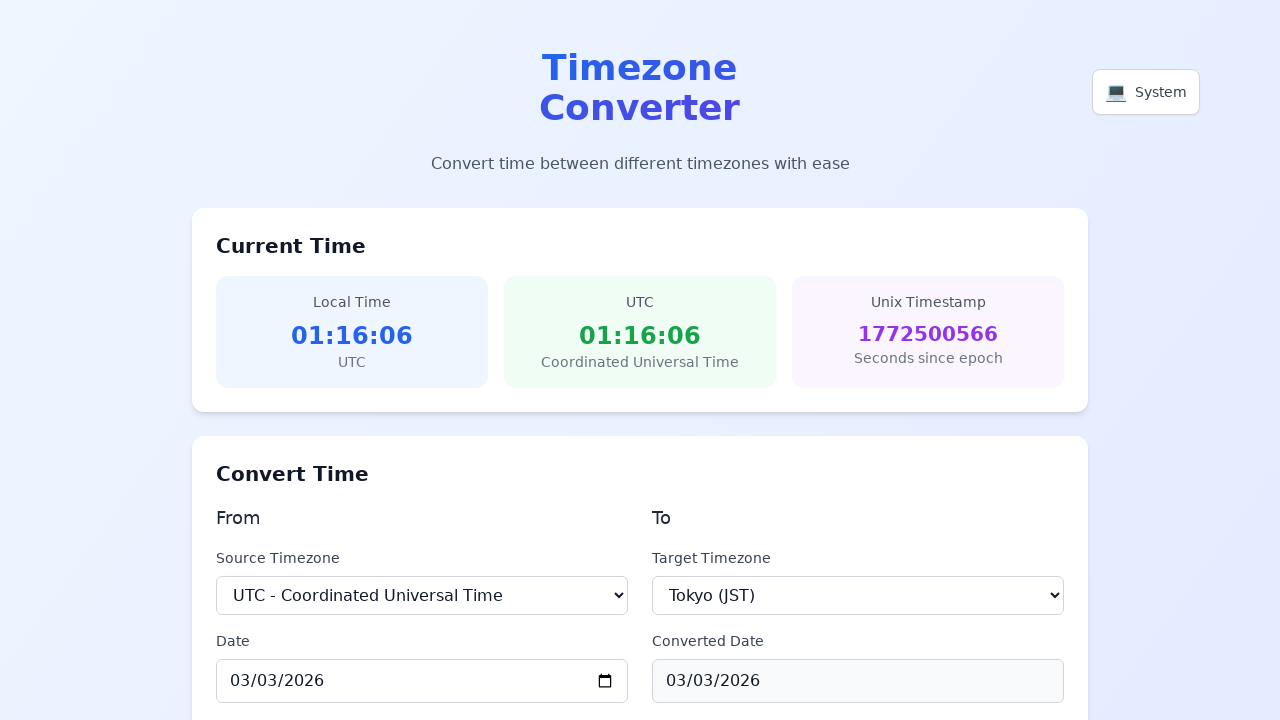

Clicked the 'Swap Timezones' button at (480, 360) on button:has-text("Swap Timezones")
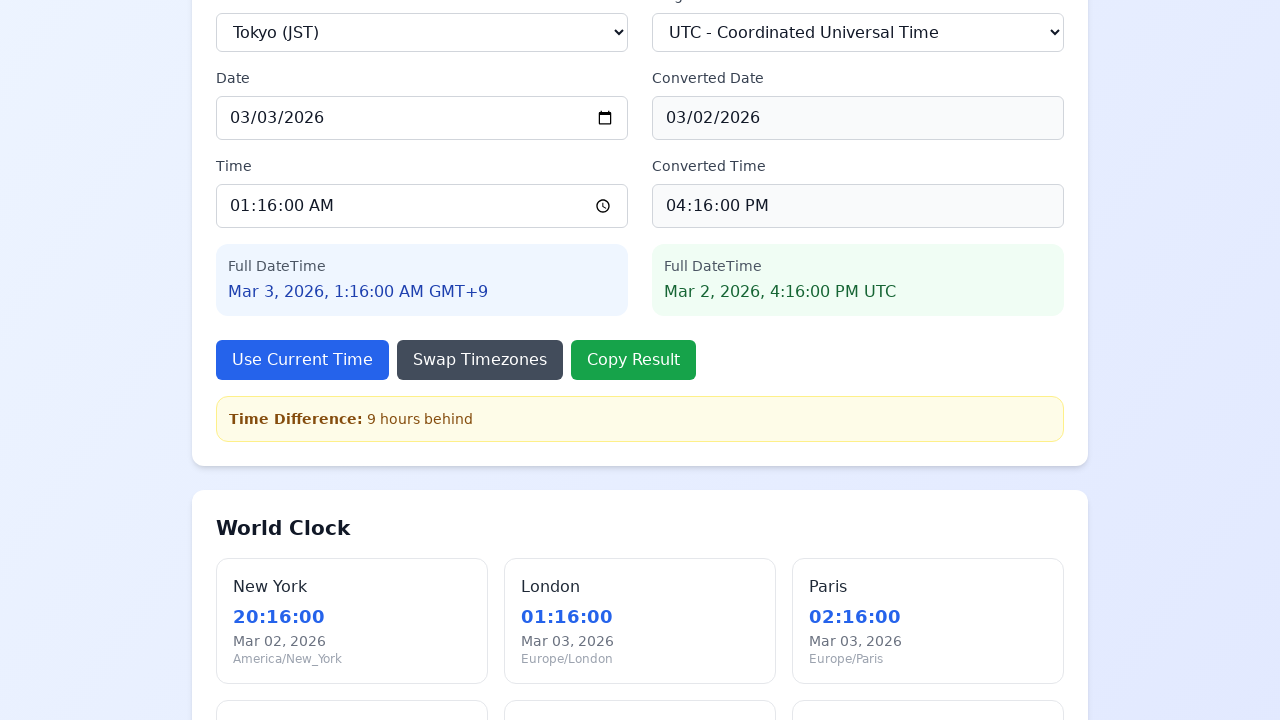

Verified from timezone is now 'Asia/Tokyo' after swap
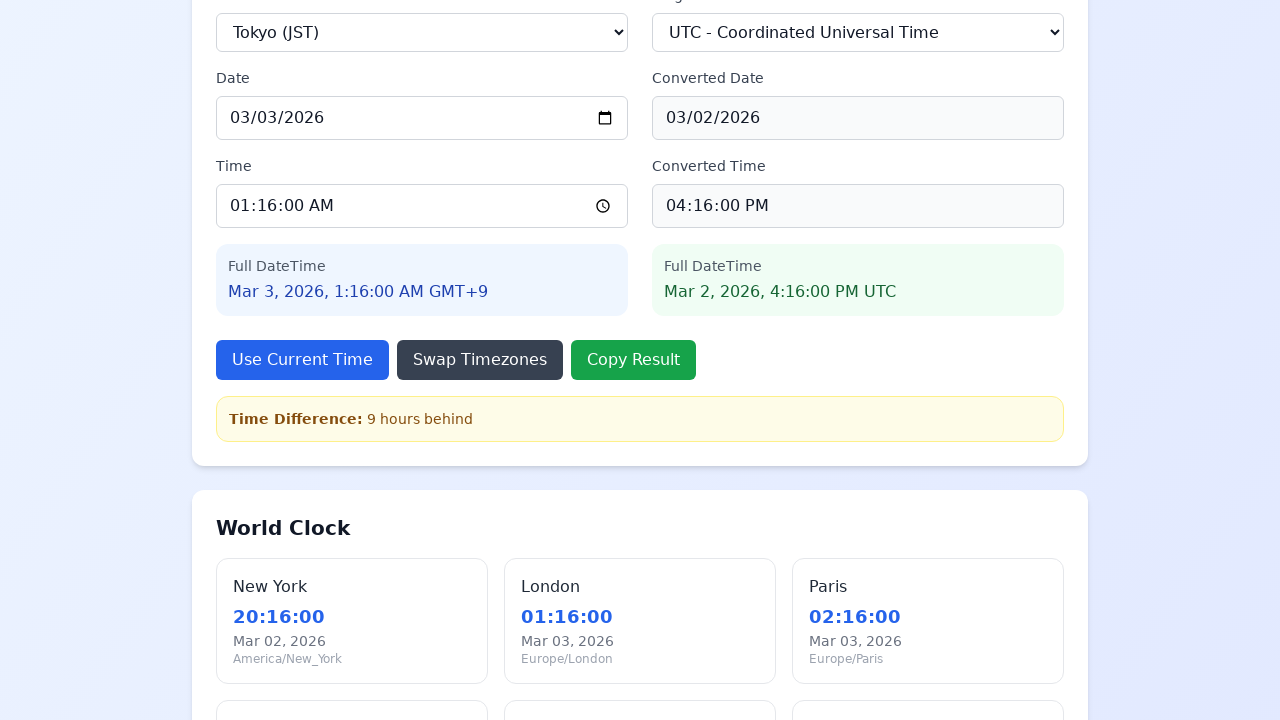

Verified to timezone is now 'UTC' after swap
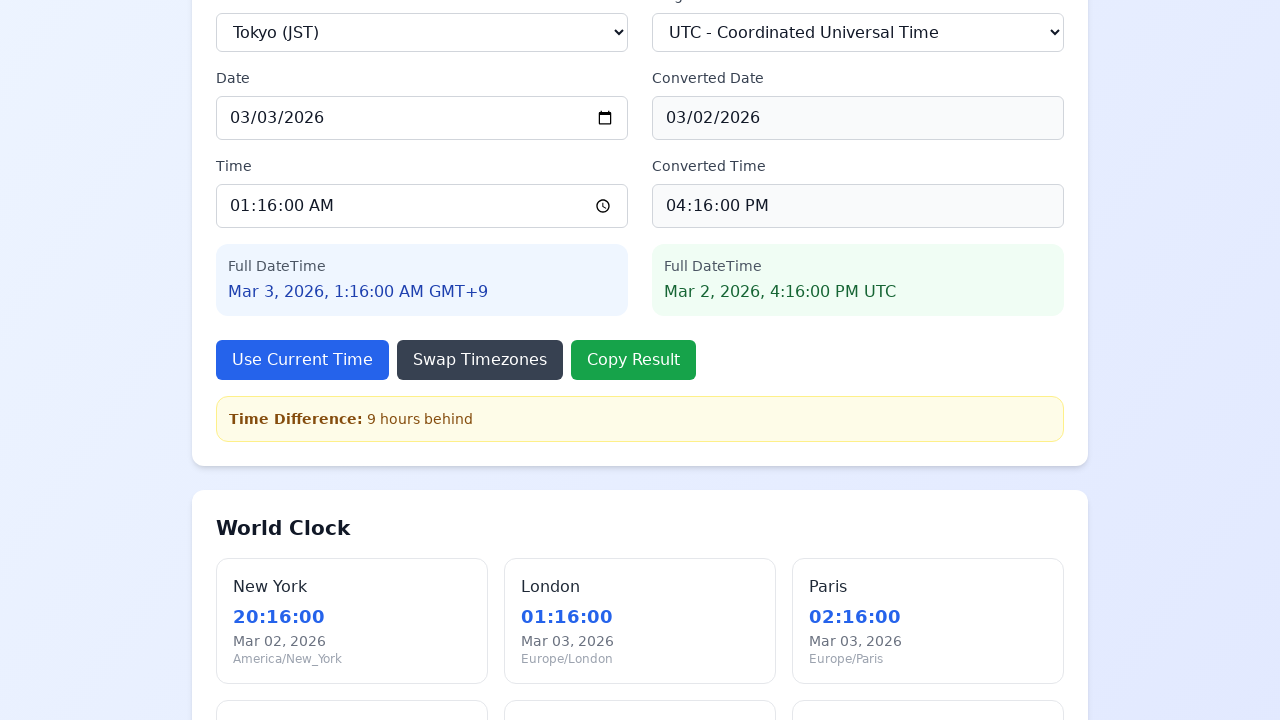

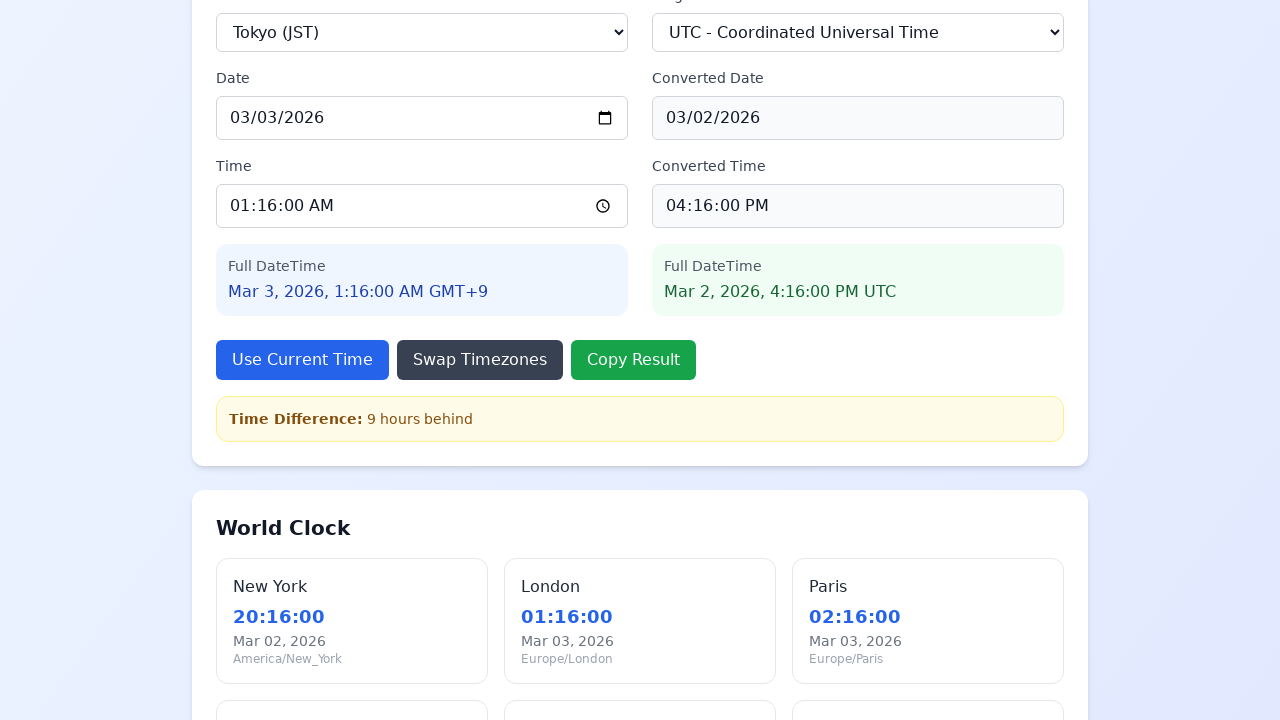